Tests file download functionality by navigating to a download page and clicking on a download link to initiate a file download.

Starting URL: http://the-internet.herokuapp.com/download

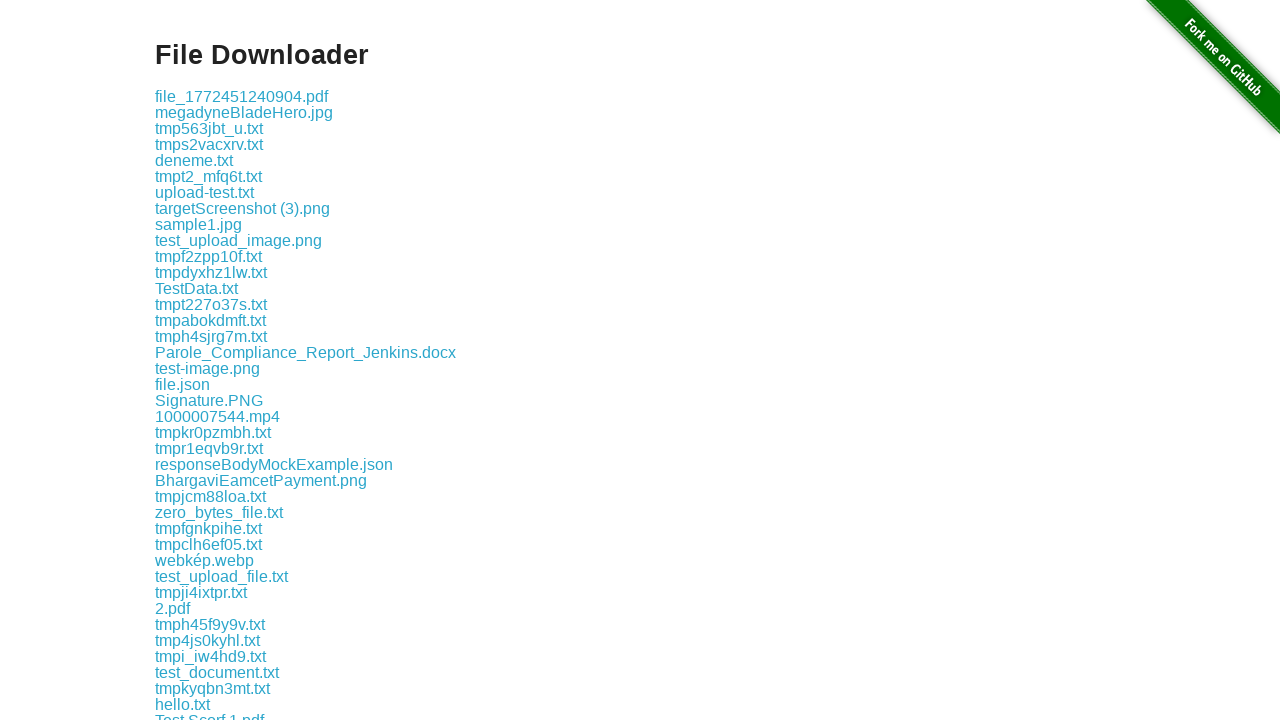

Navigated to download page
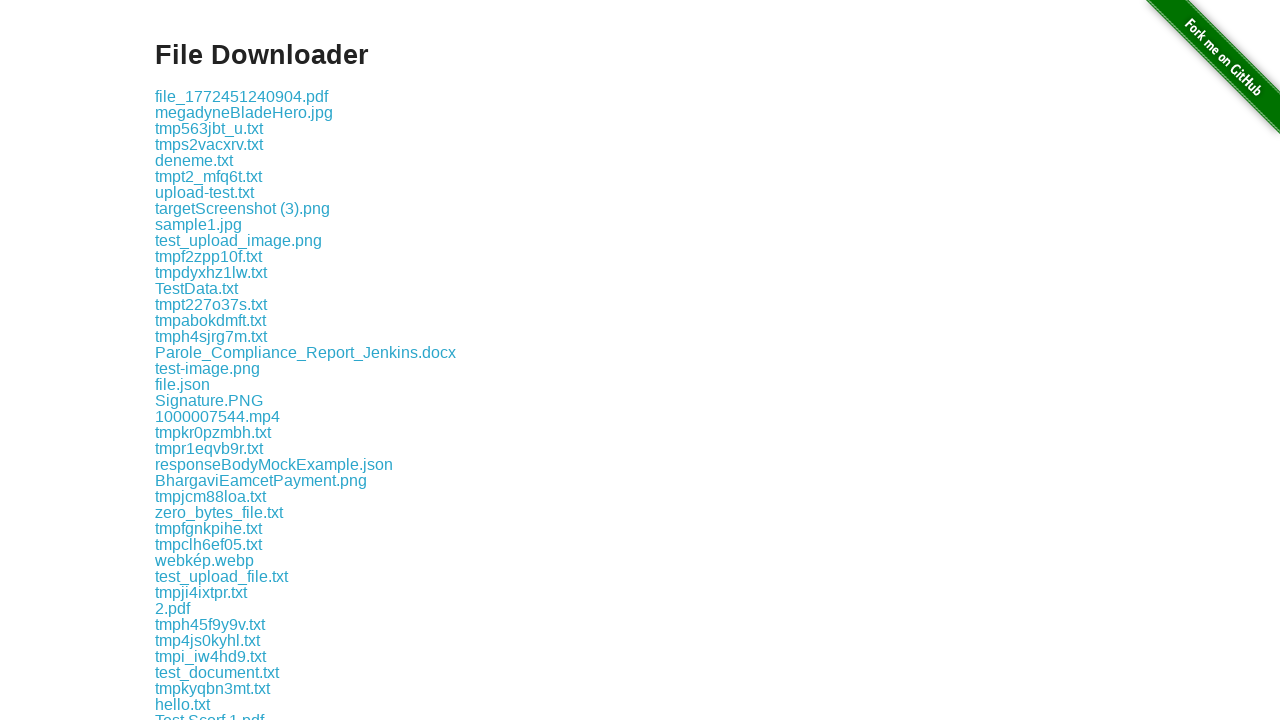

Clicked on the first download link at (242, 96) on .example a
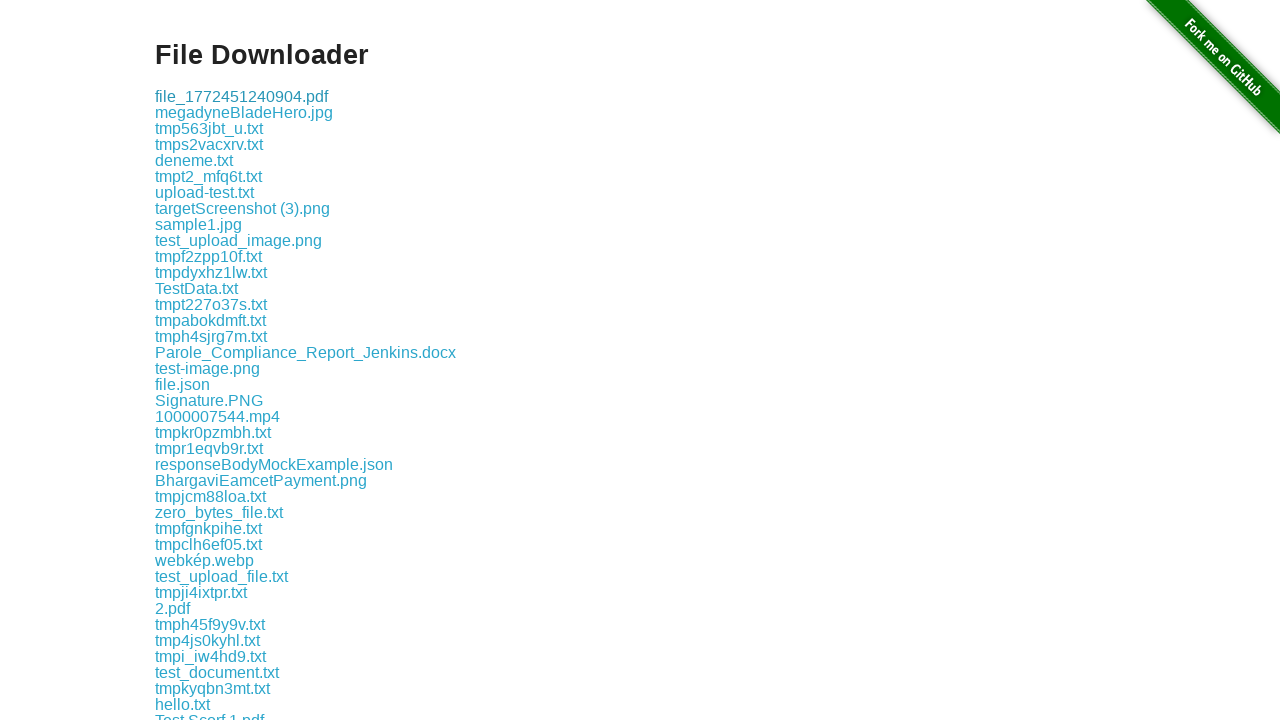

Waited for download to complete
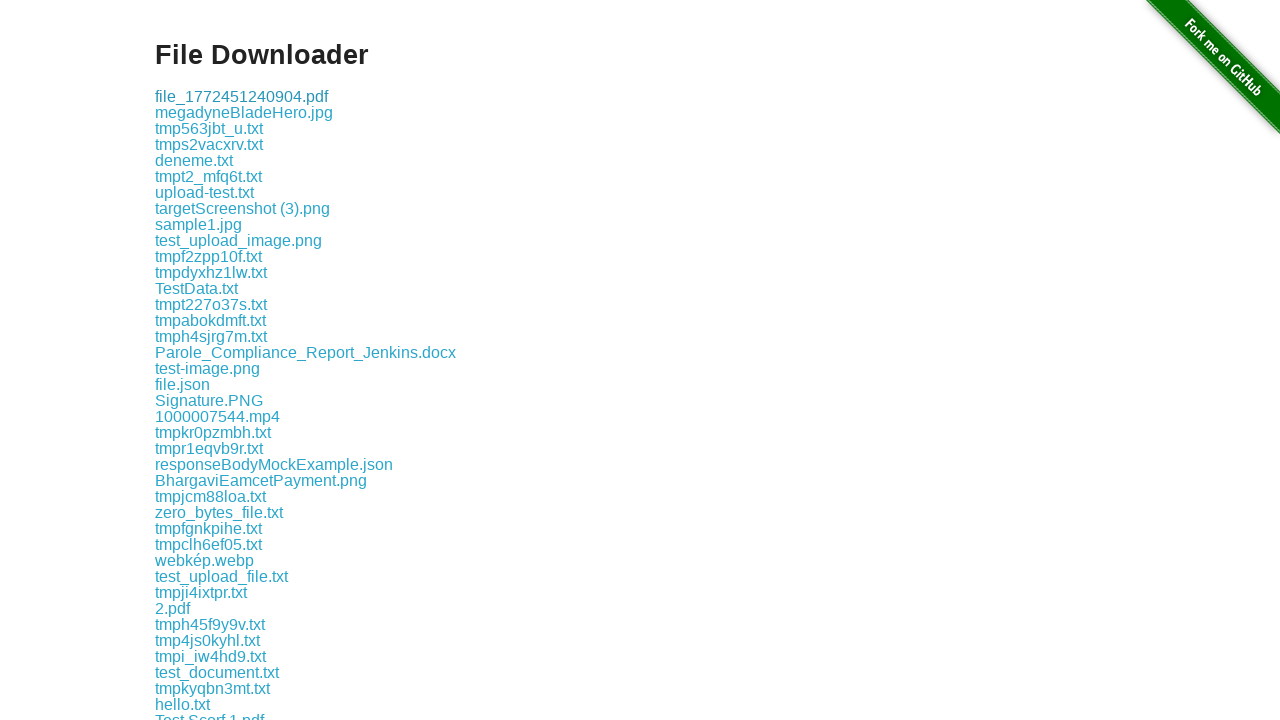

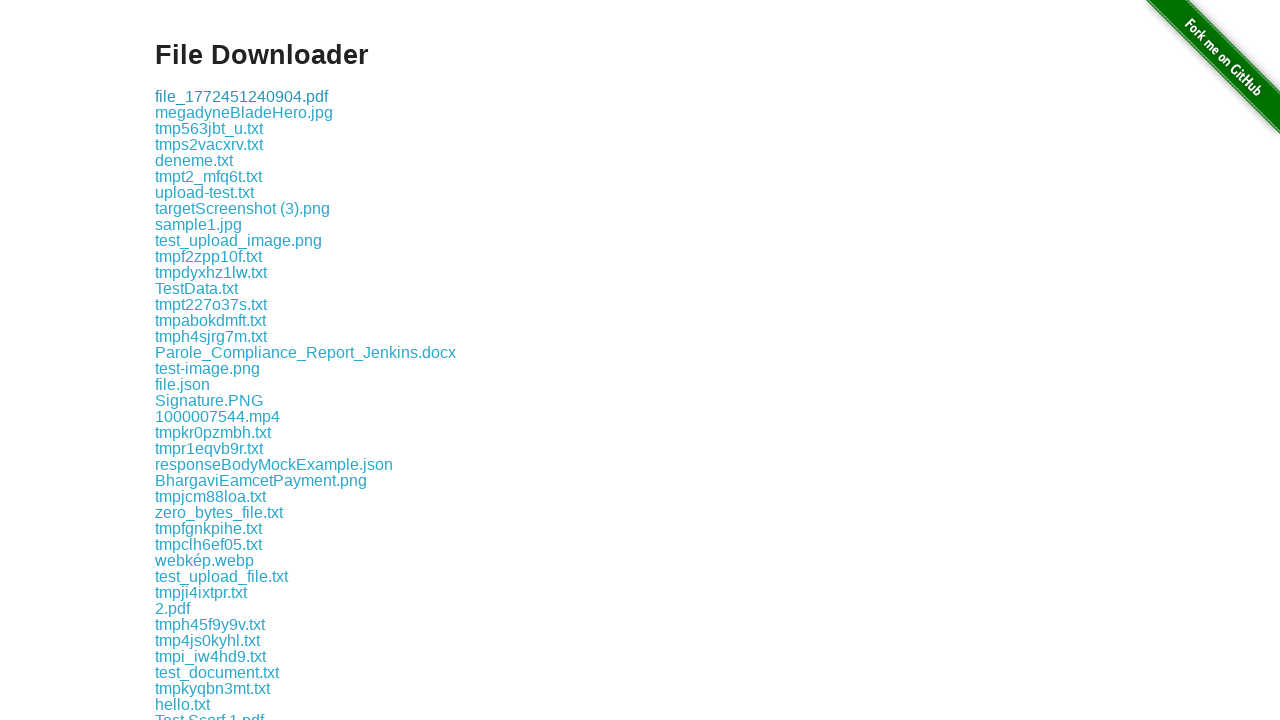